Tests JavaScript prompt alert handling by clicking a button to trigger a prompt, entering text into it, and accepting the alert

Starting URL: https://v1.training-support.net/selenium/javascript-alerts

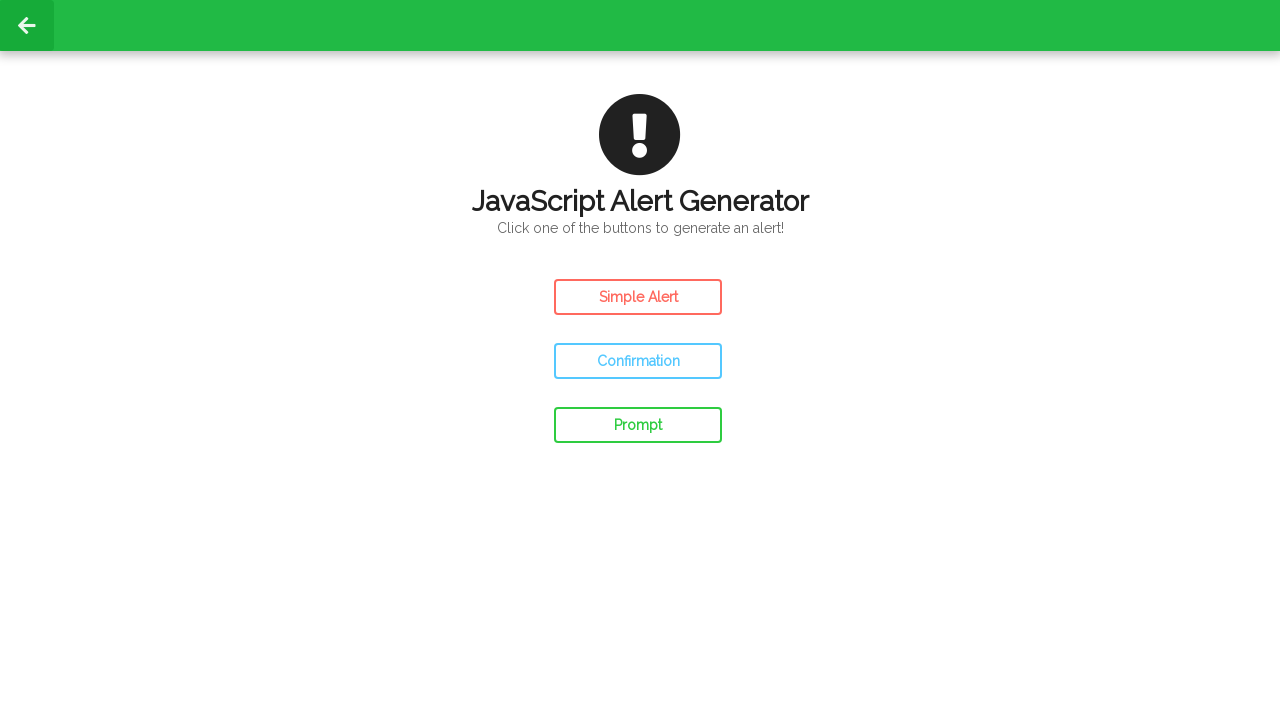

Set up dialog handler to accept prompt with text 'Python'
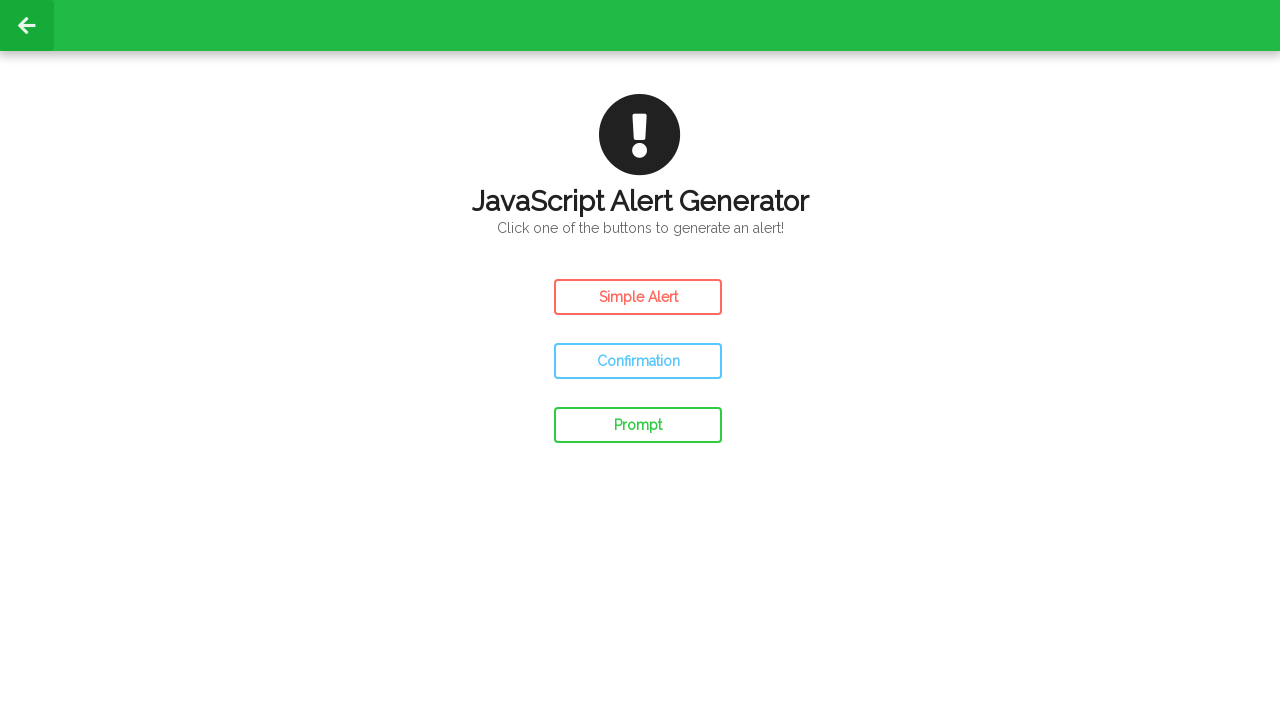

Clicked prompt button to trigger JavaScript prompt alert at (638, 425) on #prompt
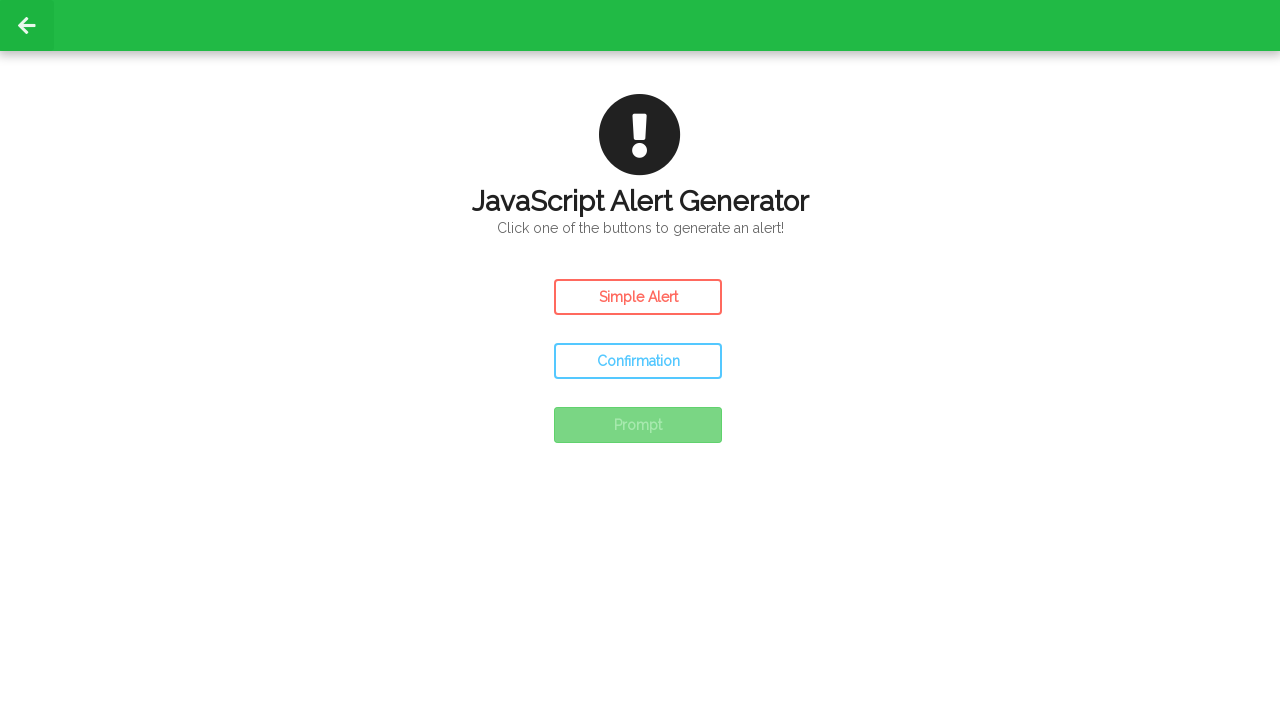

Waited 500ms for dialog interaction to complete
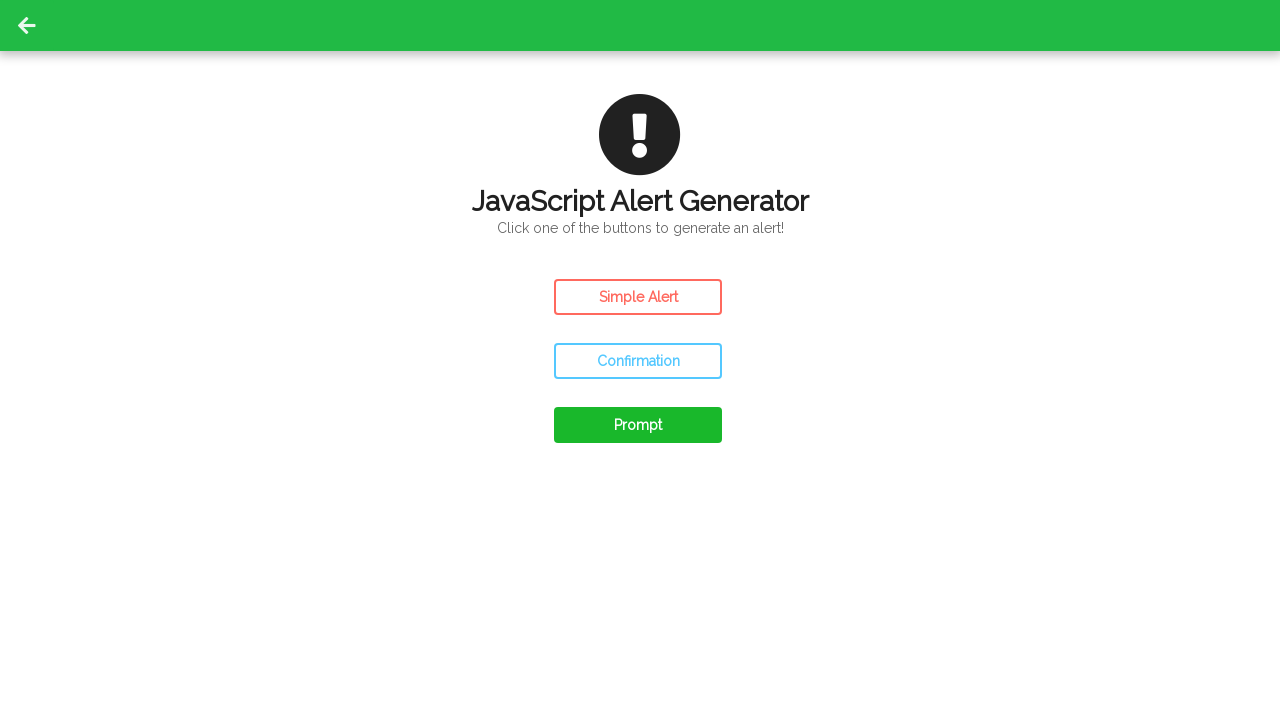

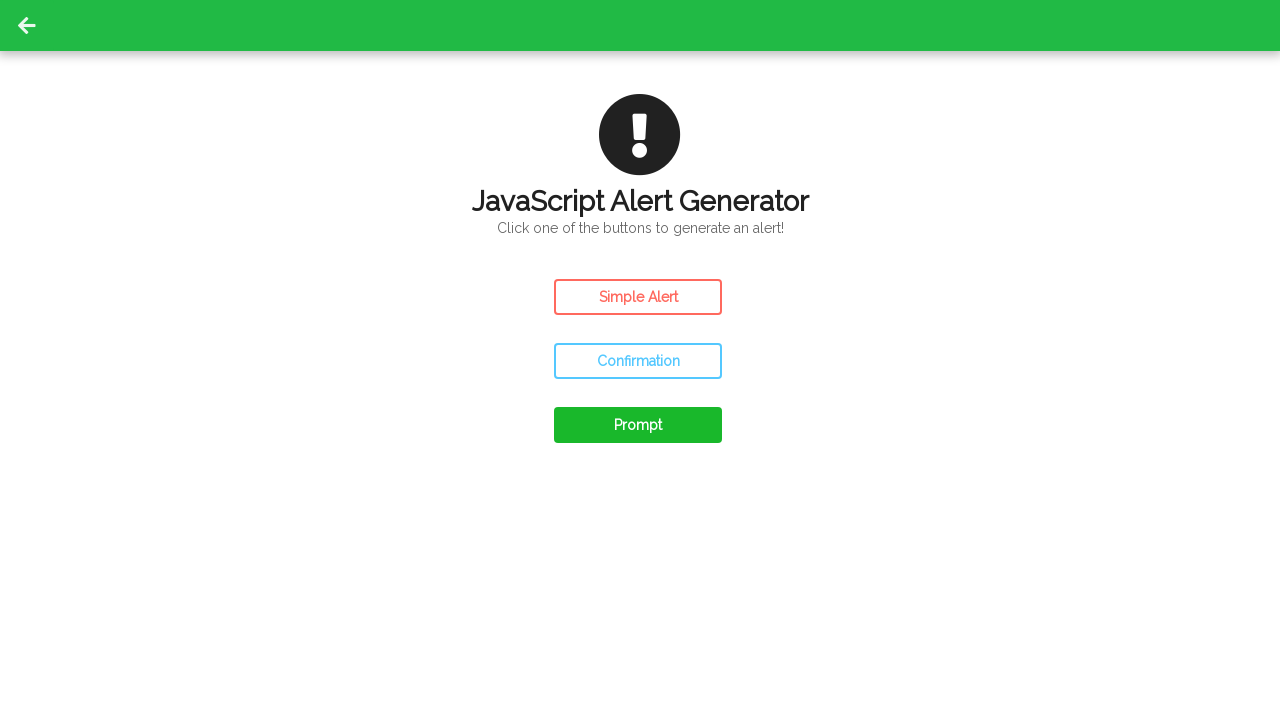